Simple navigation test that opens the Flipkart homepage and verifies the page loads

Starting URL: https://www.flipkart.com/

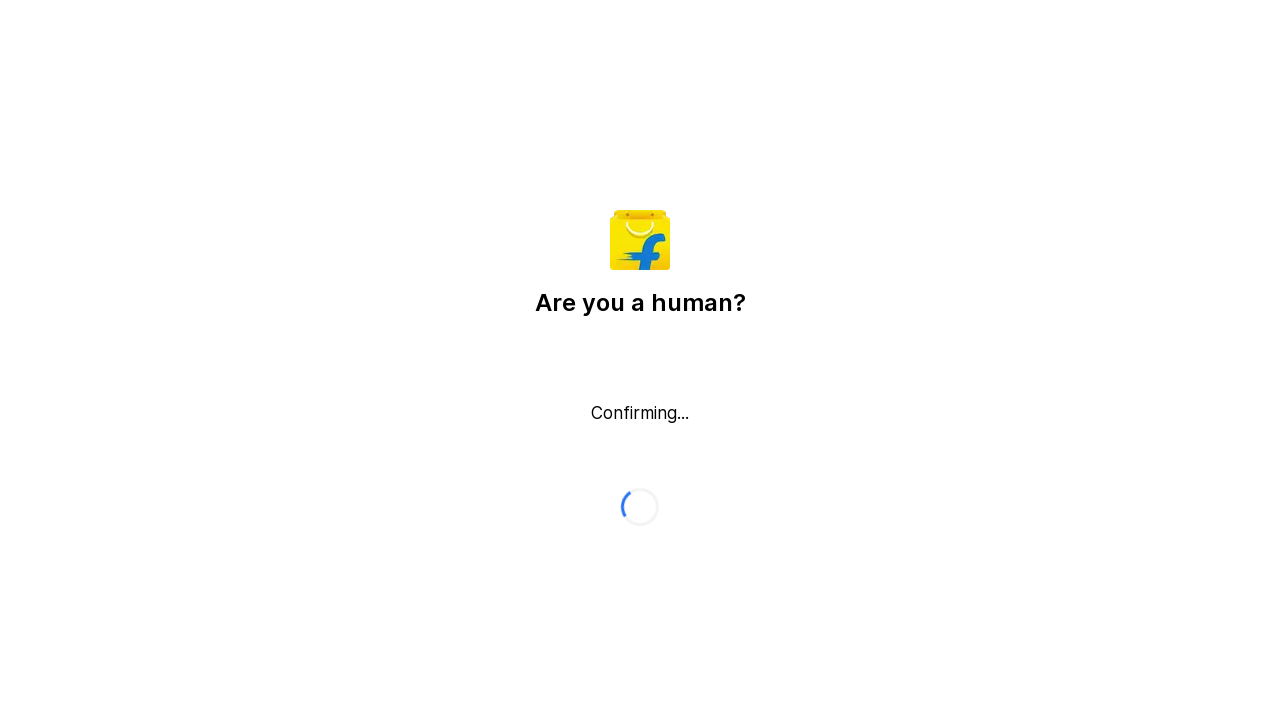

Waited for page to reach domcontentloaded state
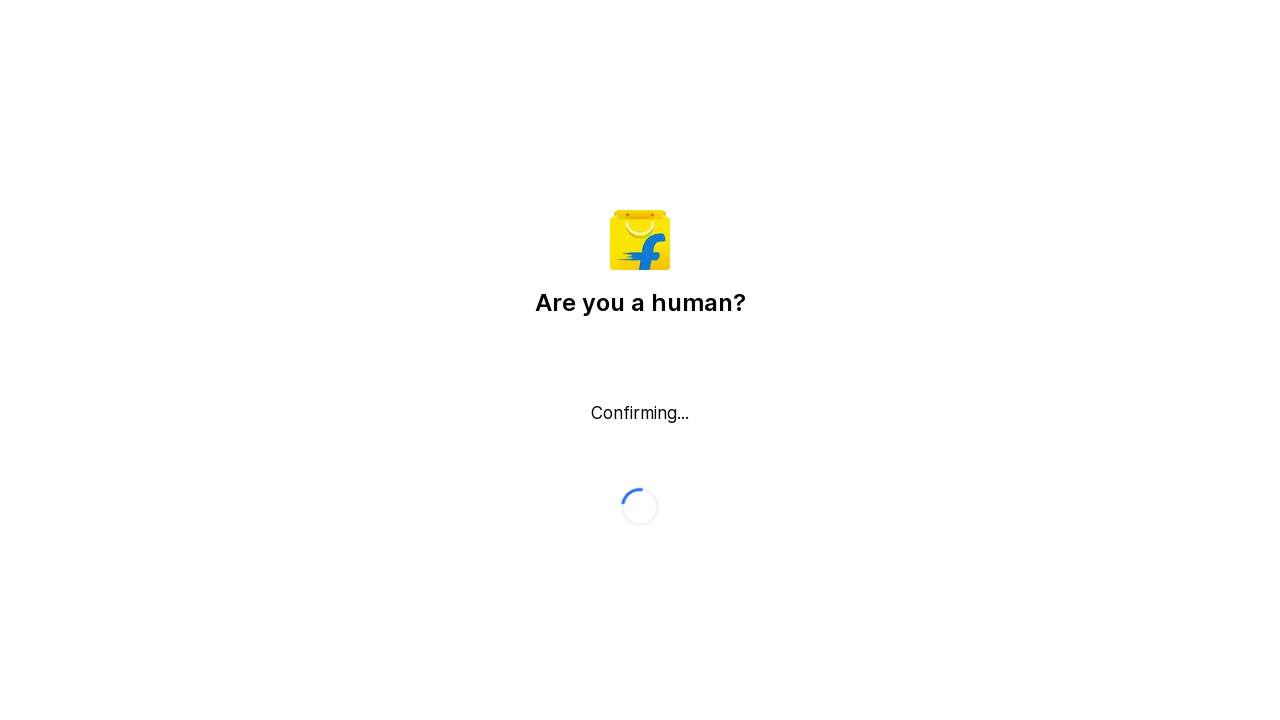

Verified Flipkart logo or branding element is present on the page
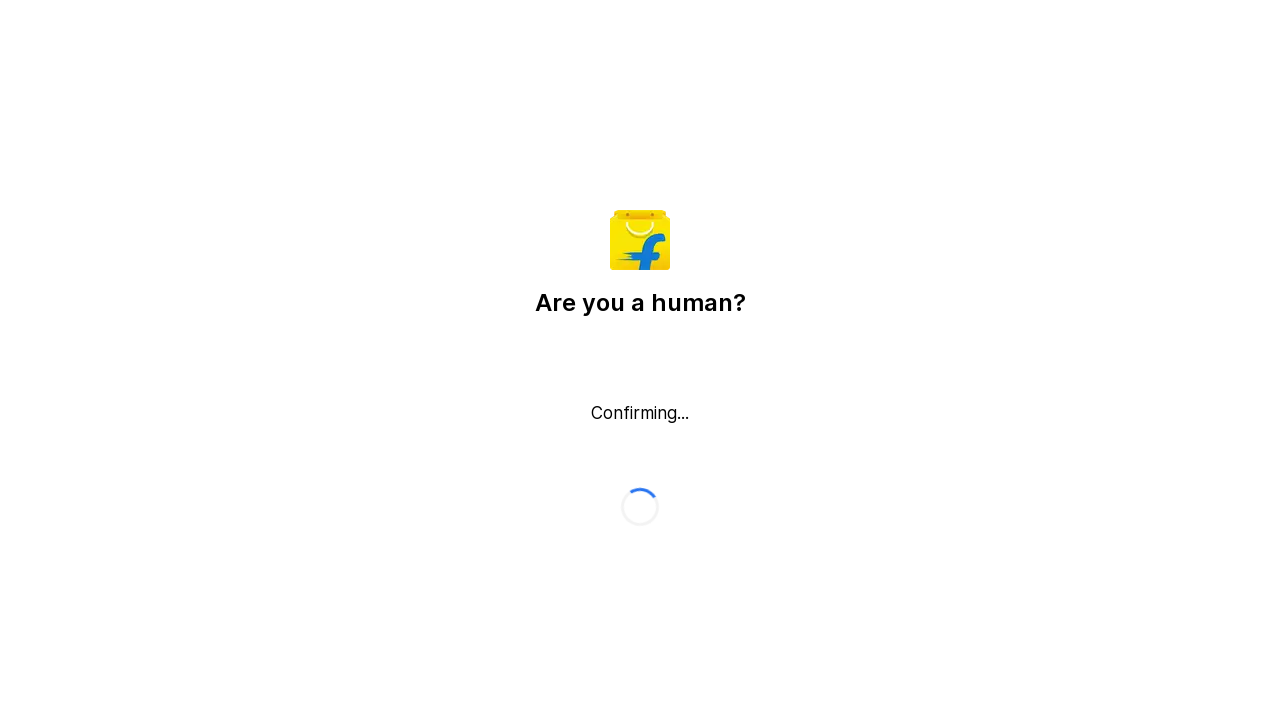

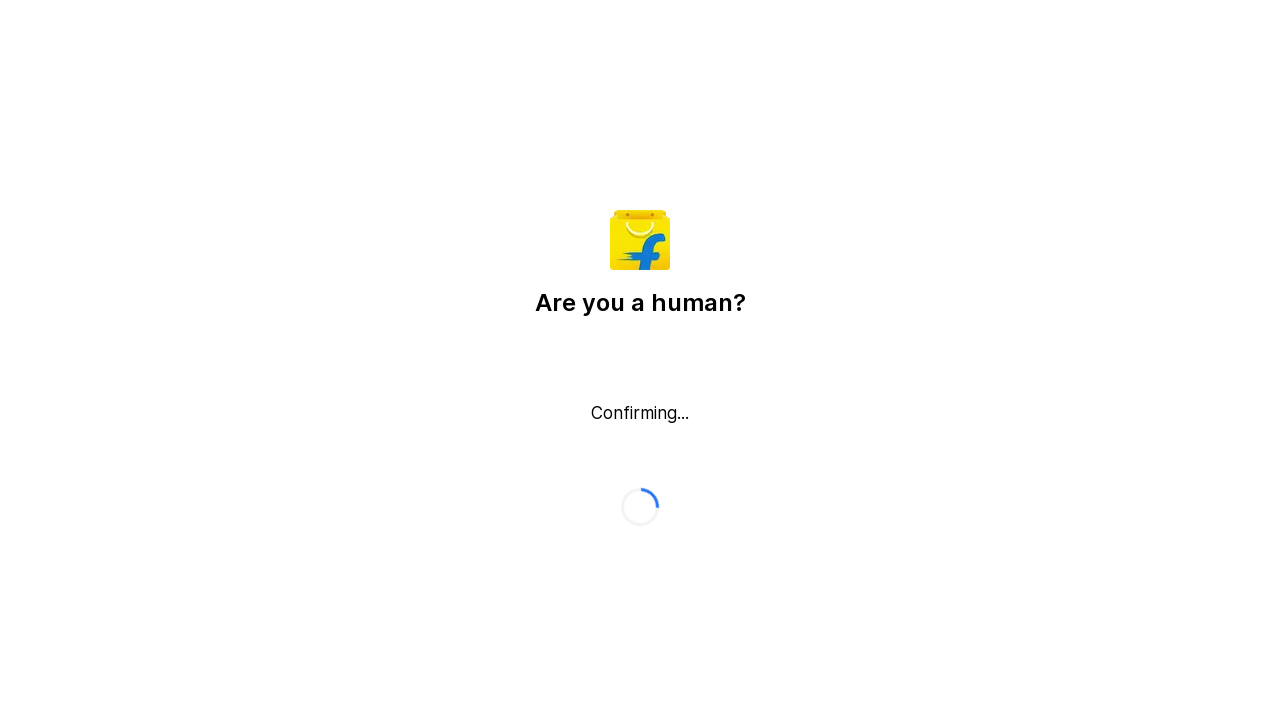